Tests that nested frames can be accessed and contain the expected parent and child text

Starting URL: https://demoqa.com/nestedframes

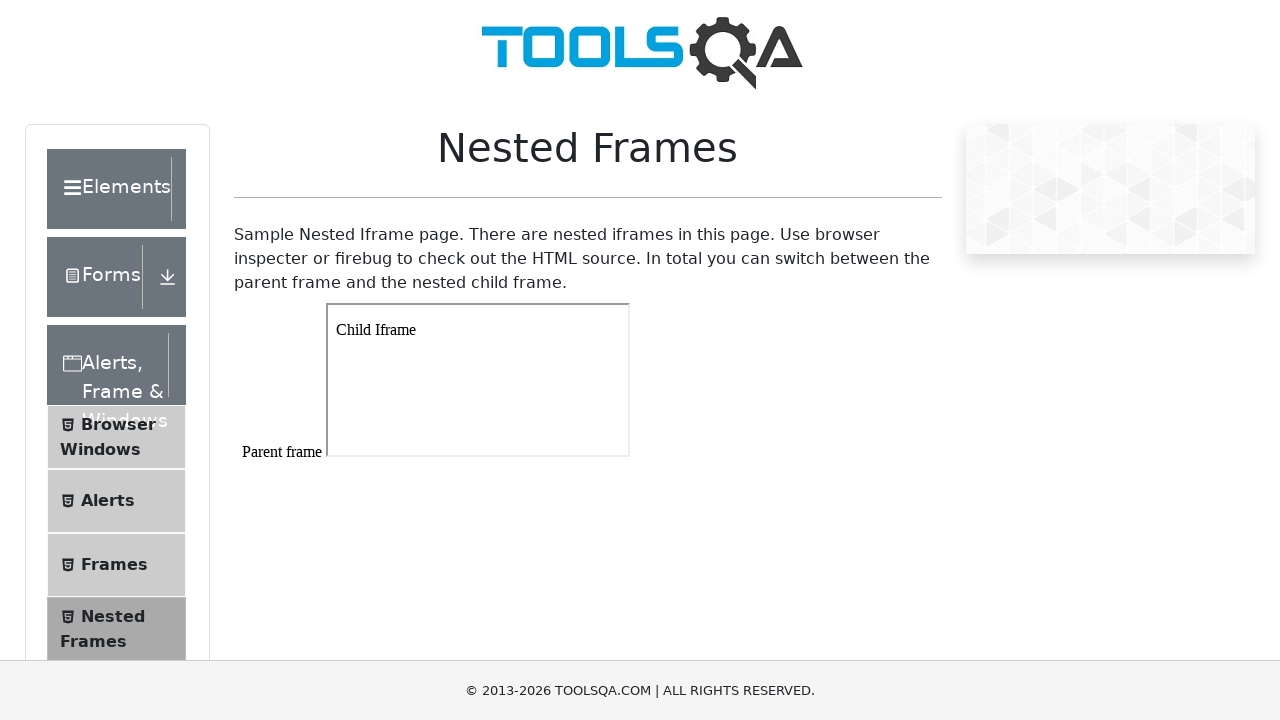

Navigated to nested frames test page
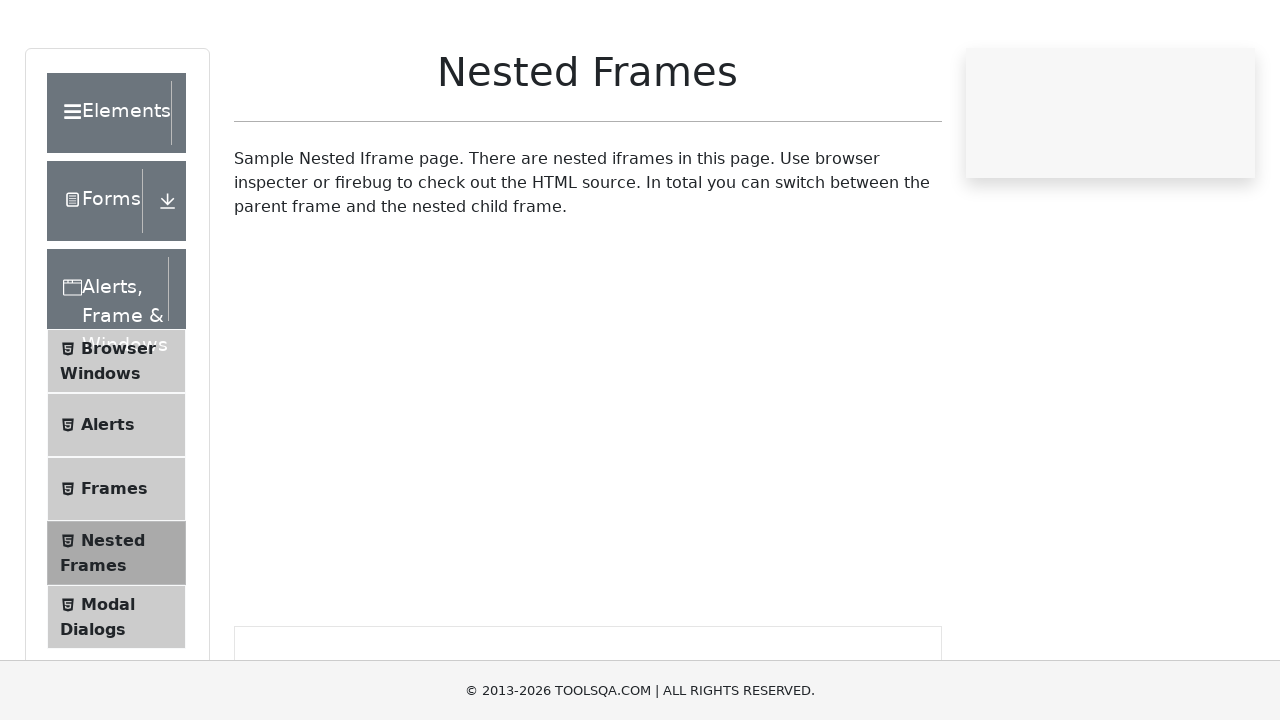

Located parent frame with id 'frame1'
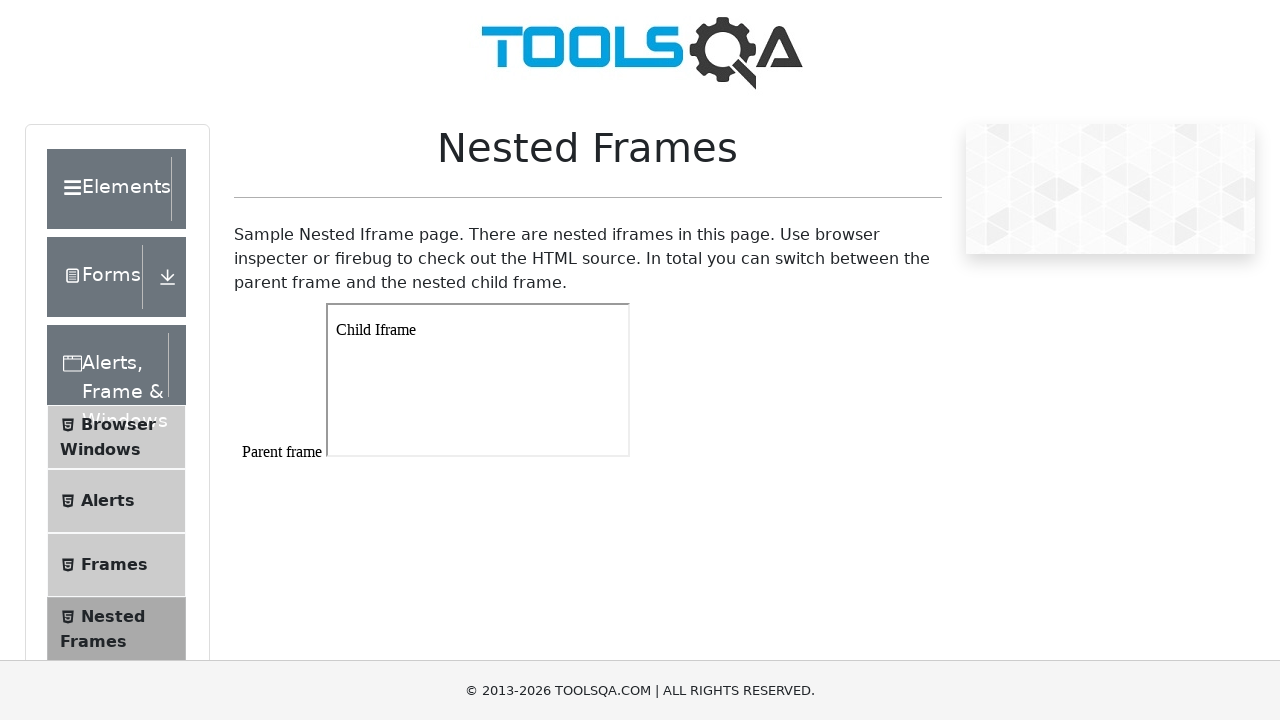

Retrieved text content from parent frame body
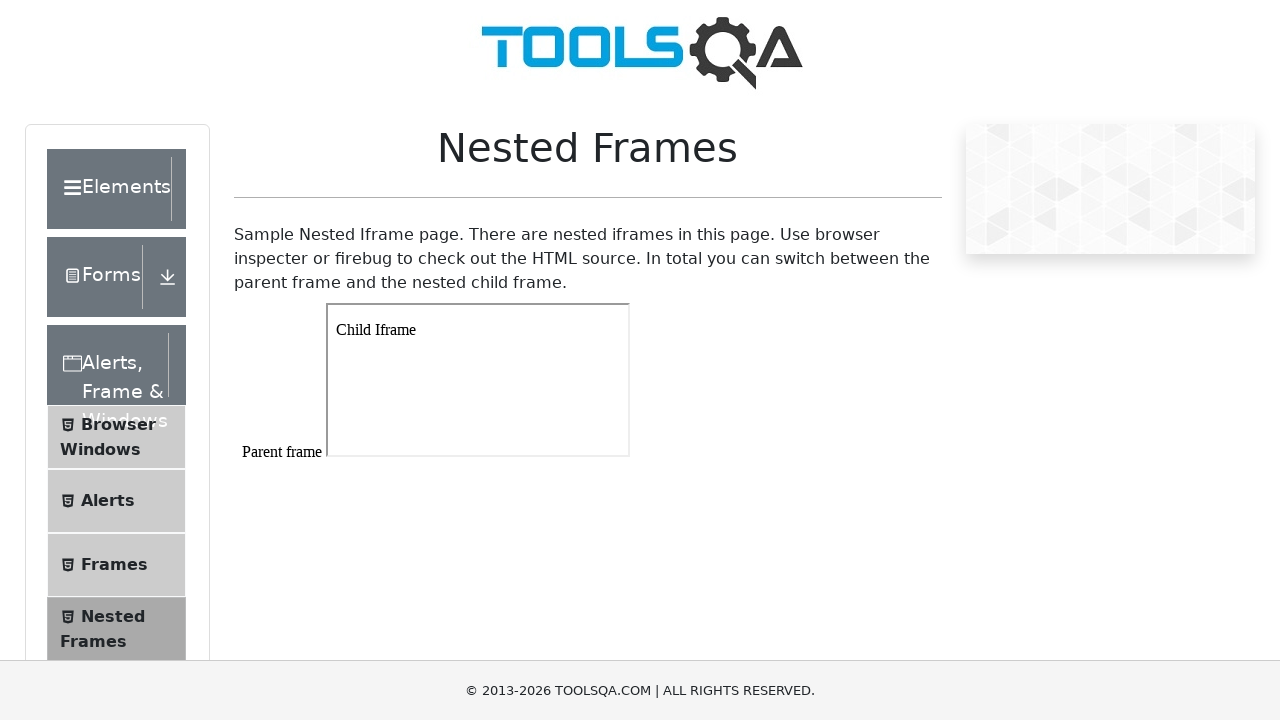

Located child iframe nested within parent frame
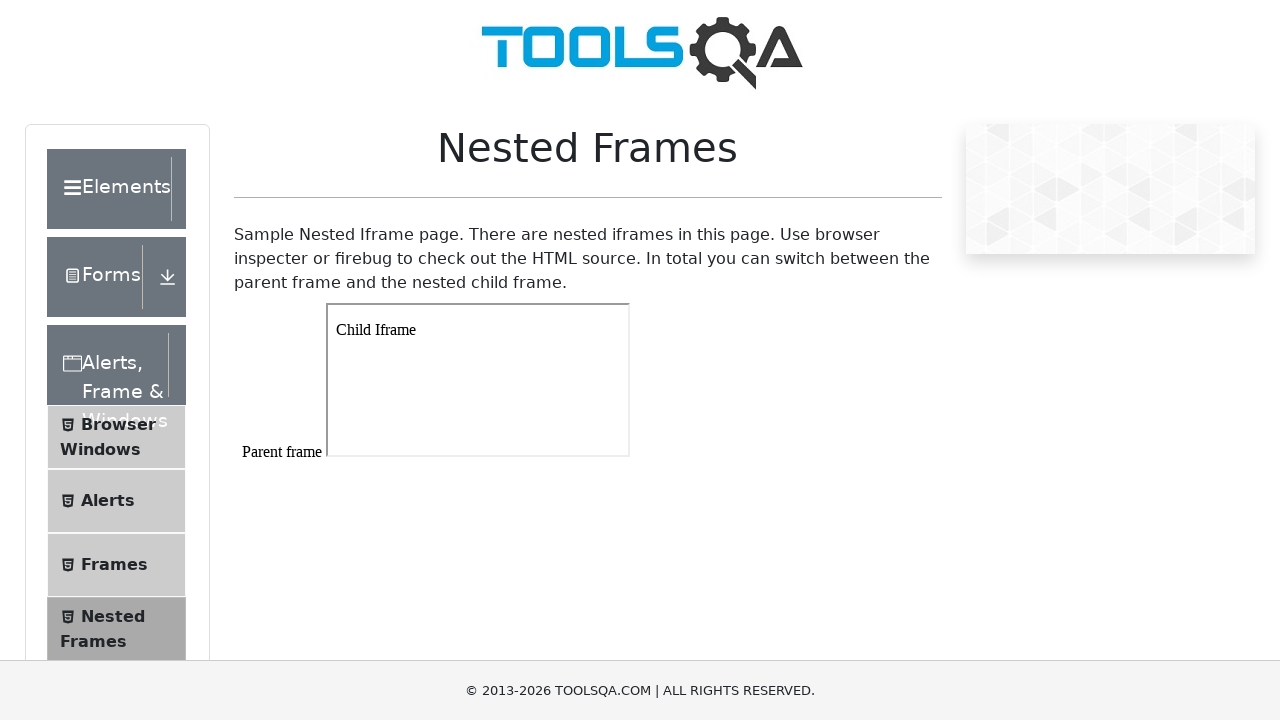

Retrieved text content from child frame body
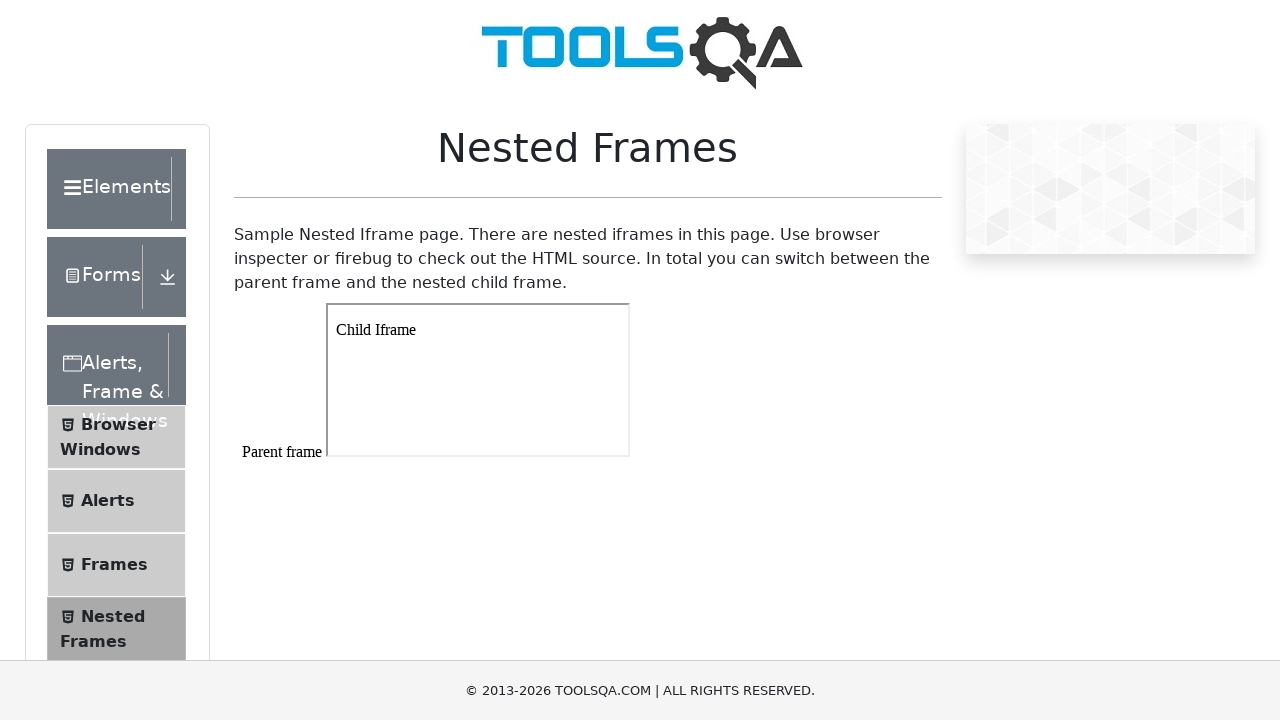

Verified parent frame contains 'Parent frame' text
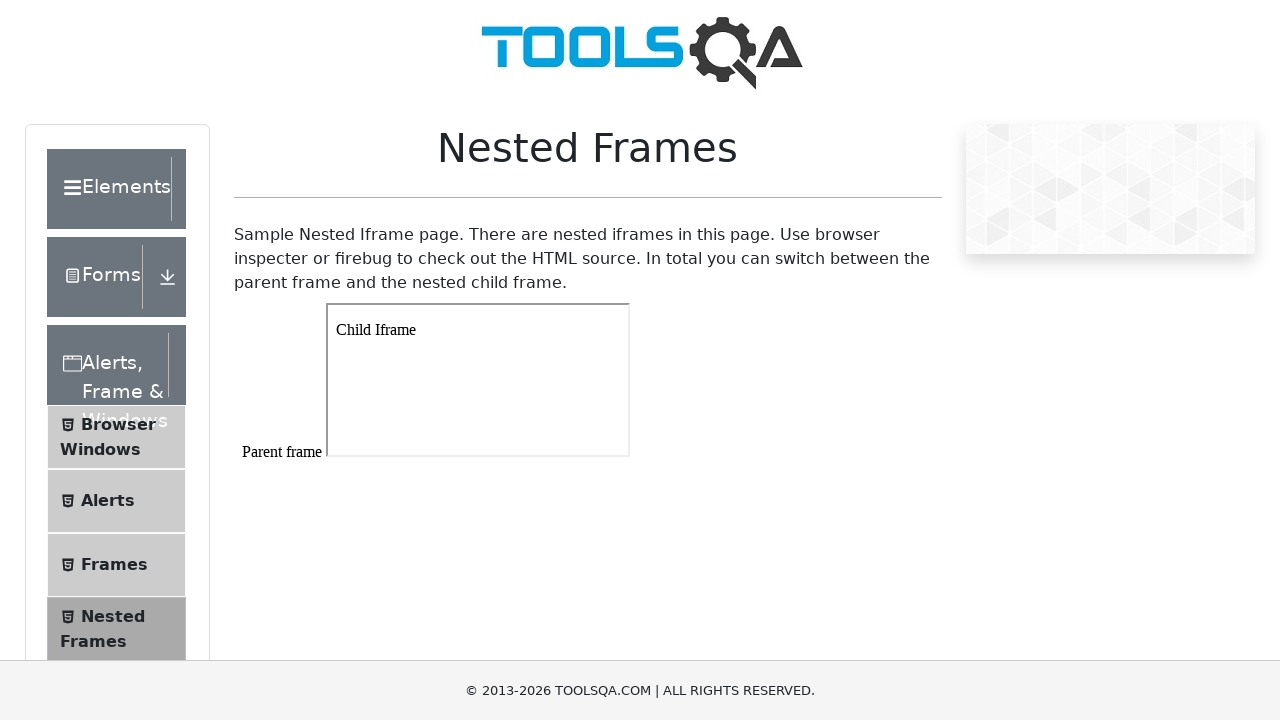

Verified child frame contains 'Child Iframe' text
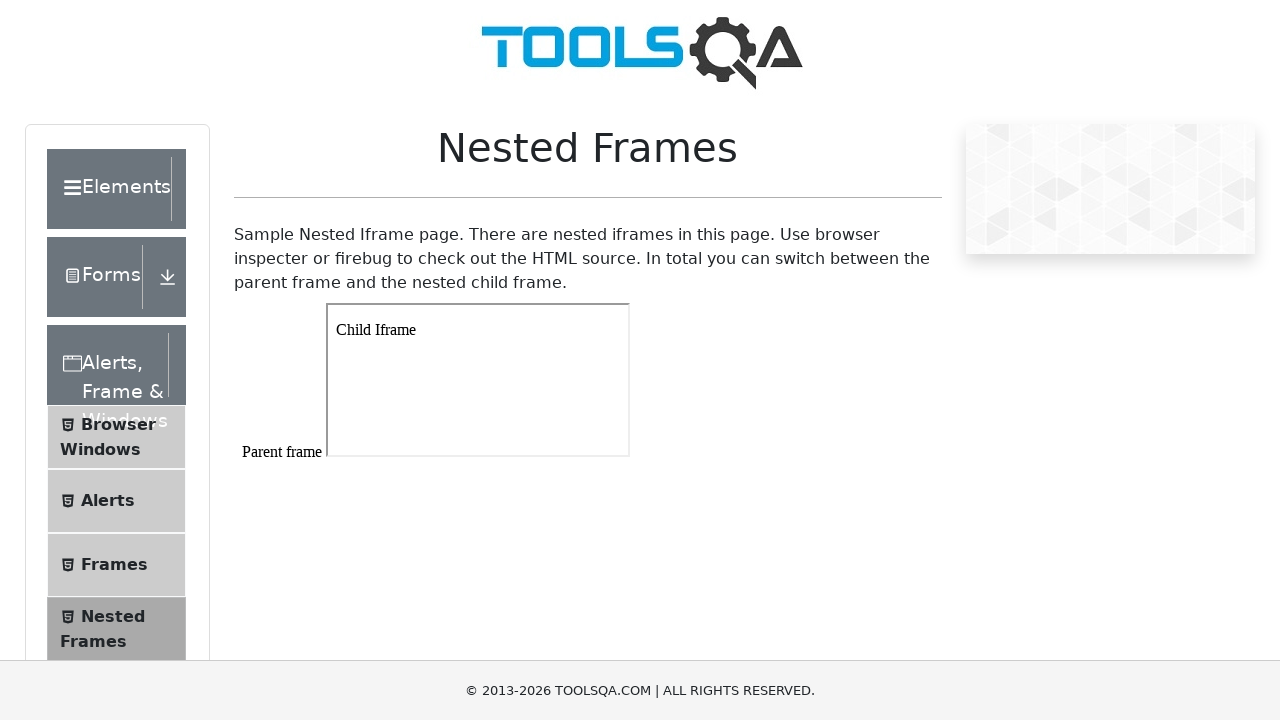

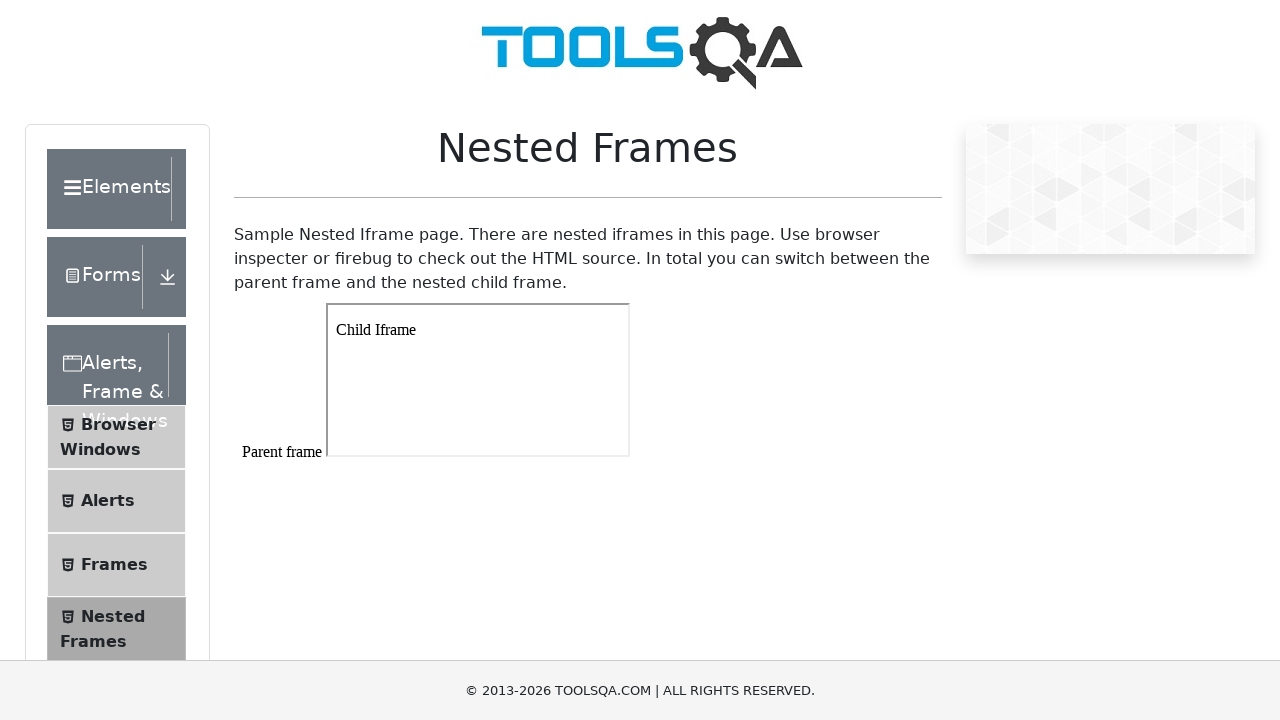